Tests the search functionality on GeeksforGeeks by entering a search term in the search box and submitting the search

Starting URL: https://www.geeksforgeeks.org/

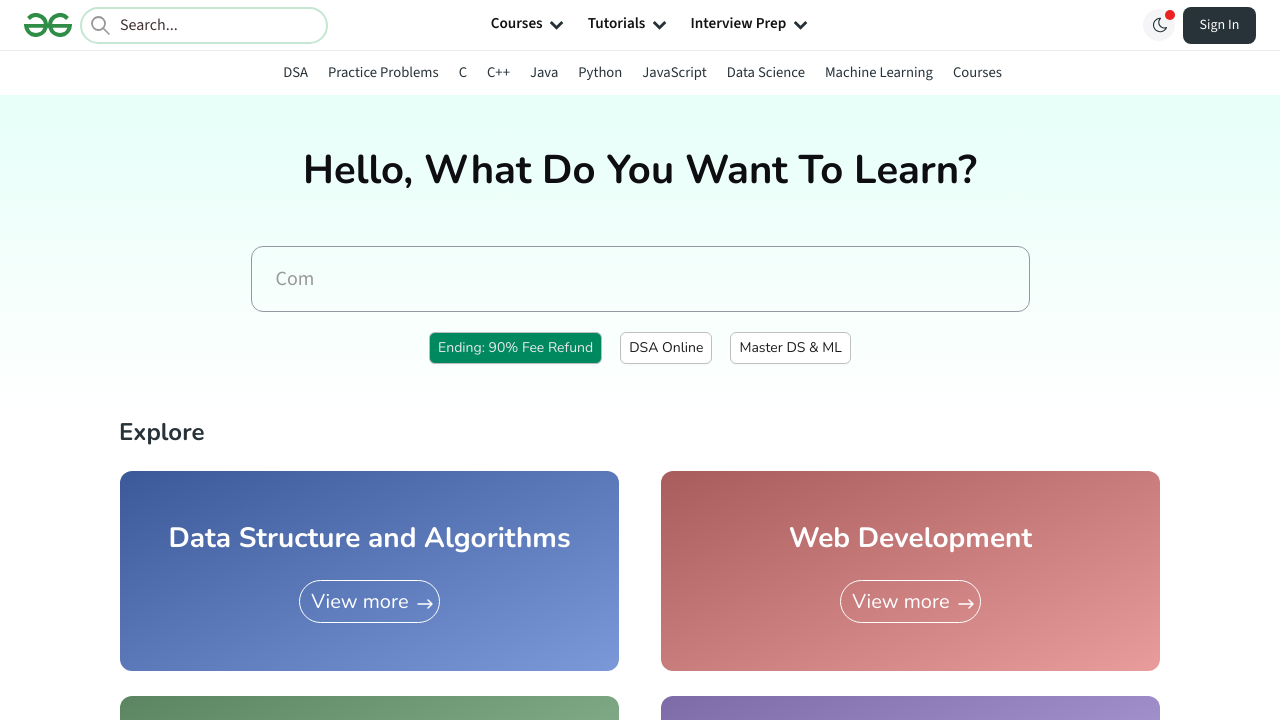

Search input field loaded on GeeksforGeeks homepage
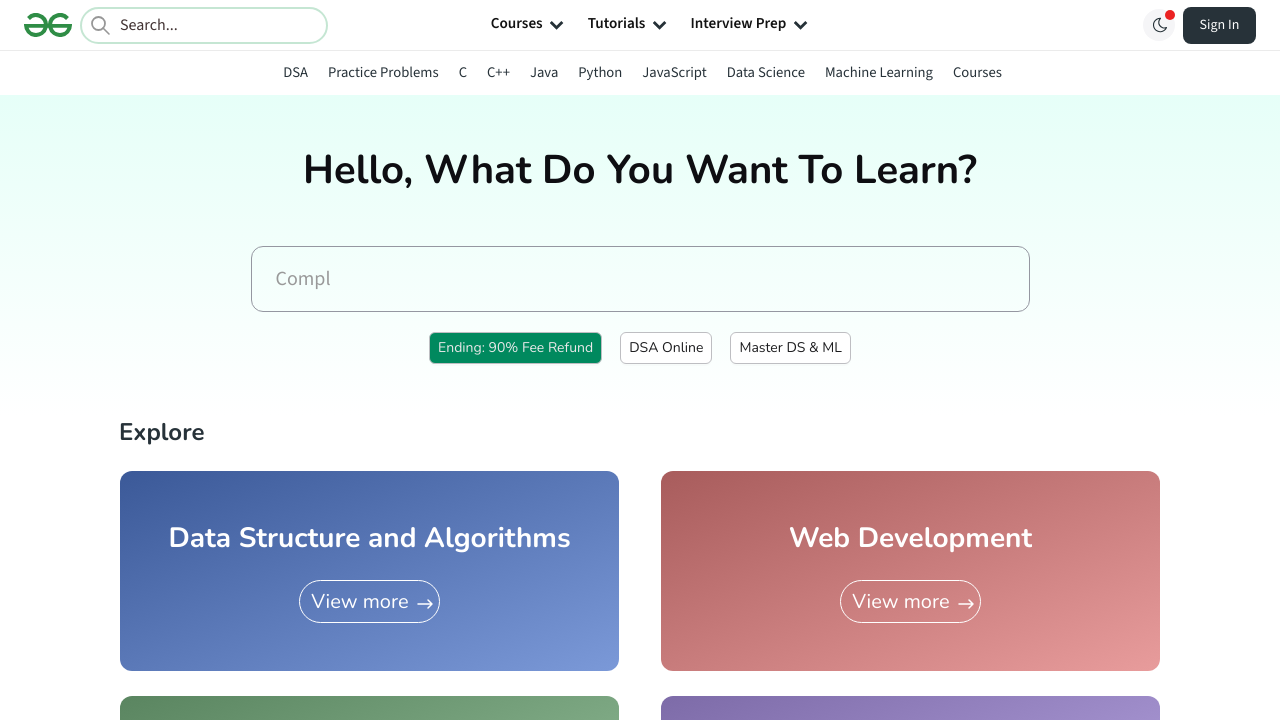

Entered 'python' into the search box on .HomePageSearchContainer_homePageSearchContainer_container_input__1LS0r
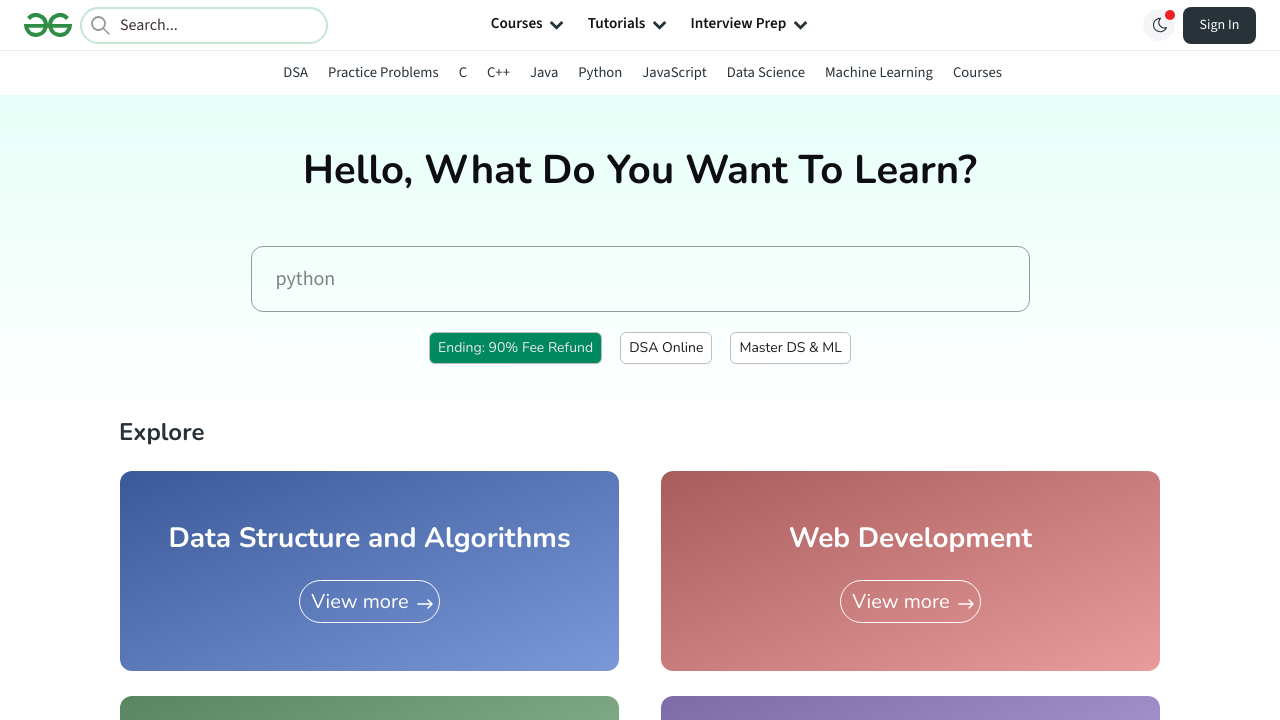

Pressed Enter to submit the search query on .HomePageSearchContainer_homePageSearchContainer_container_input__1LS0r
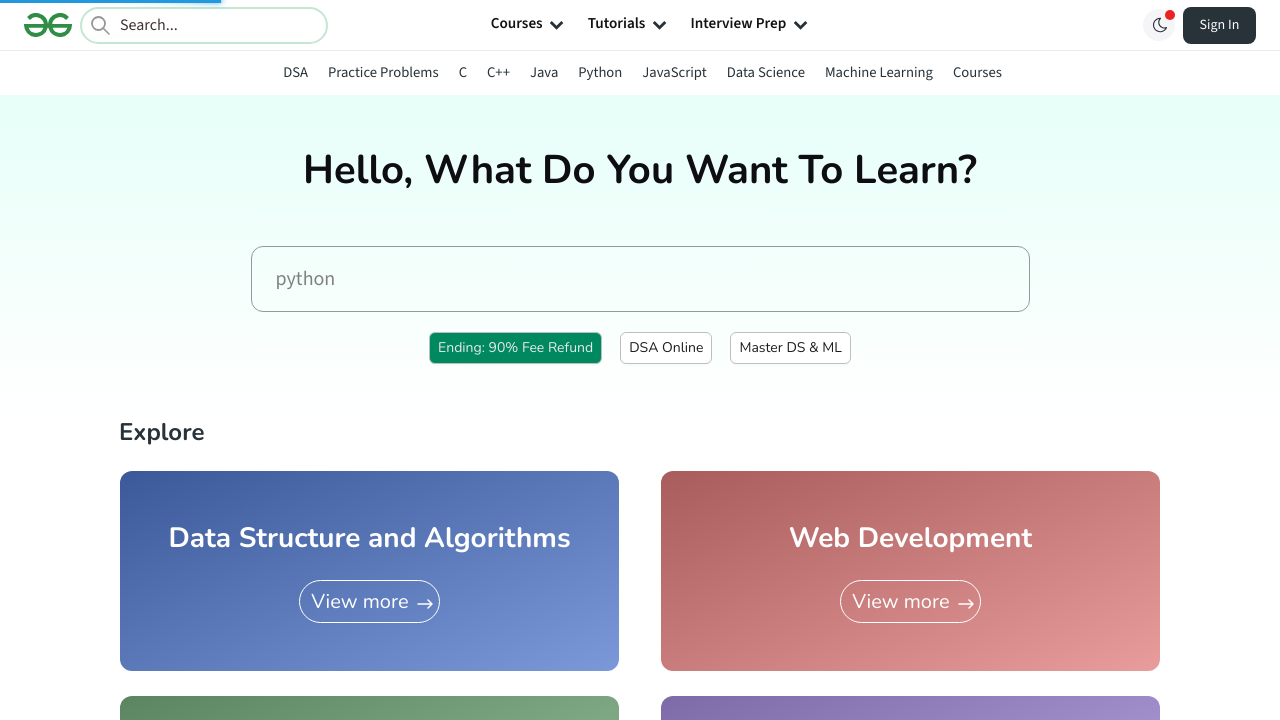

Search results page loaded and network activity completed
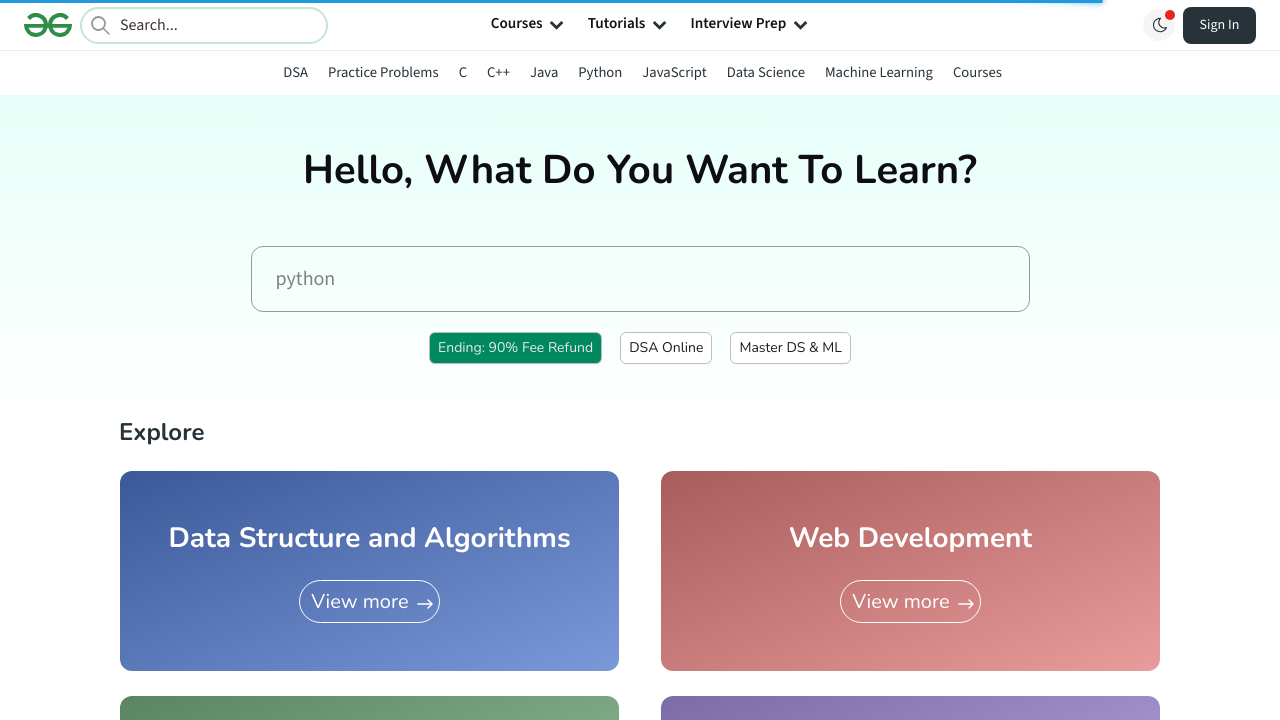

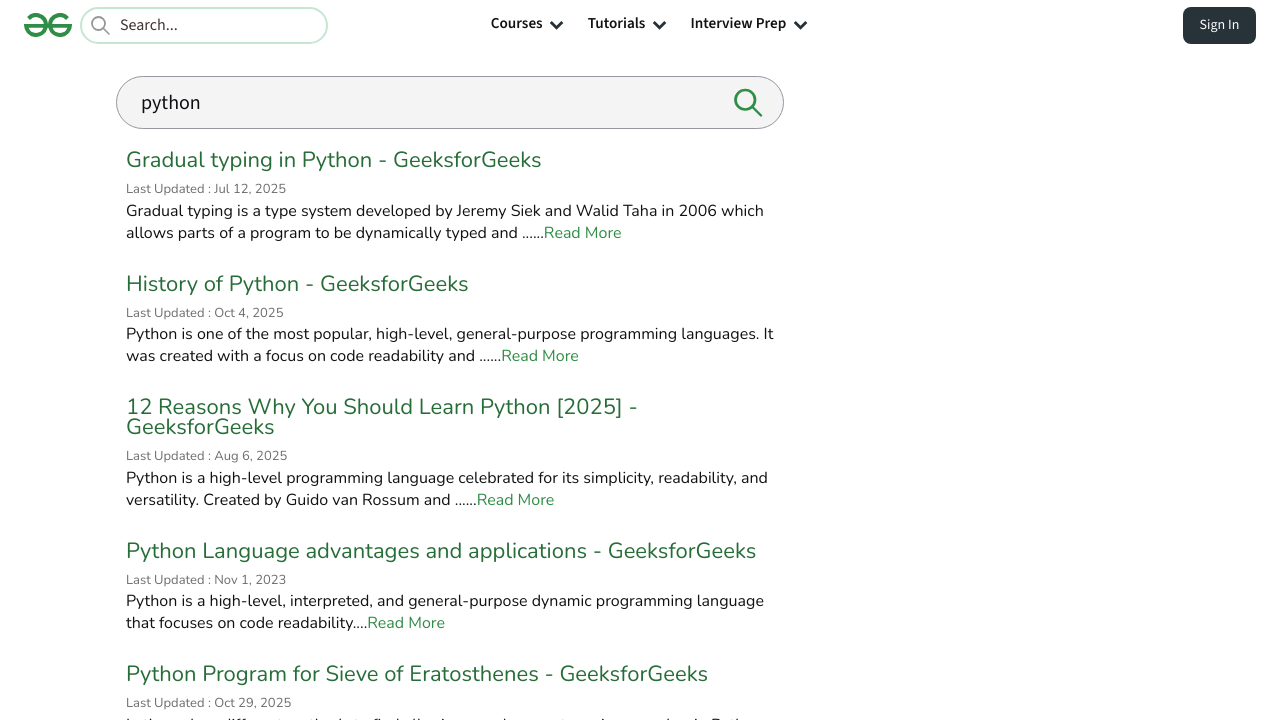